Tests the Browse Languages page and verifies Language and Author column headers are displayed

Starting URL: http://www.99-bottles-of-beer.net/

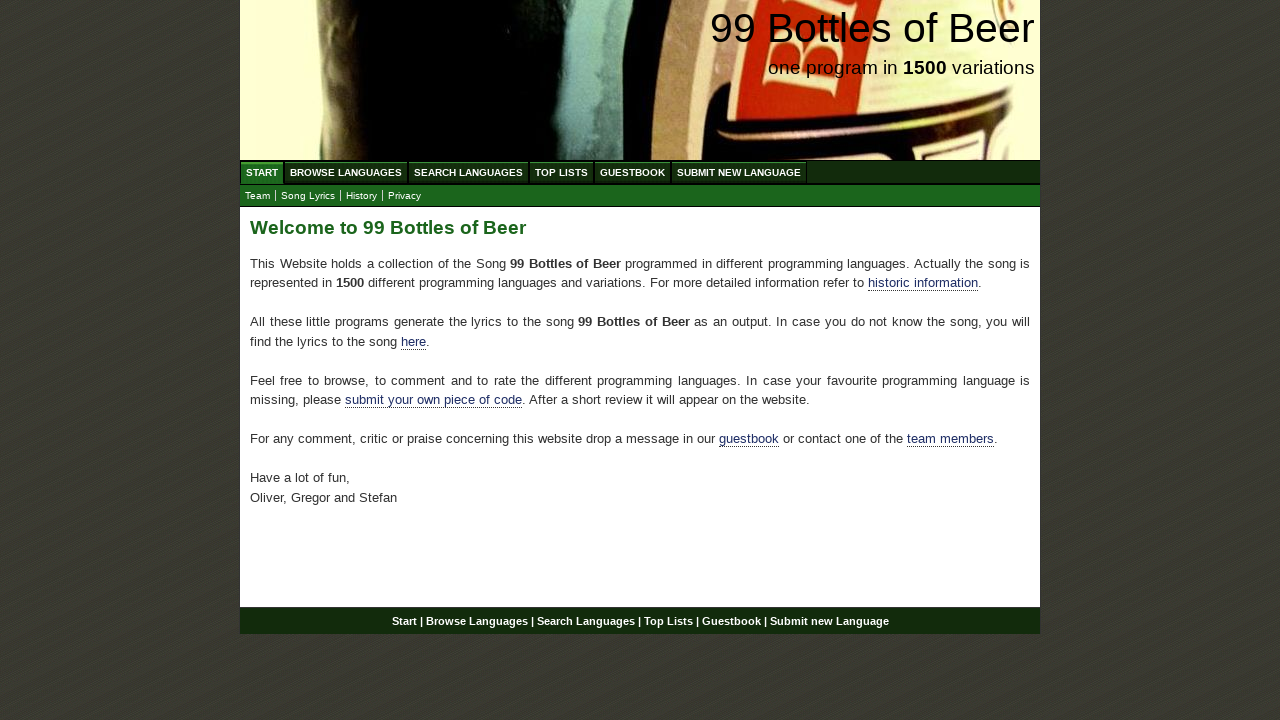

Clicked on Browse Languages link at (346, 172) on #menu li a[href='/abc.html']
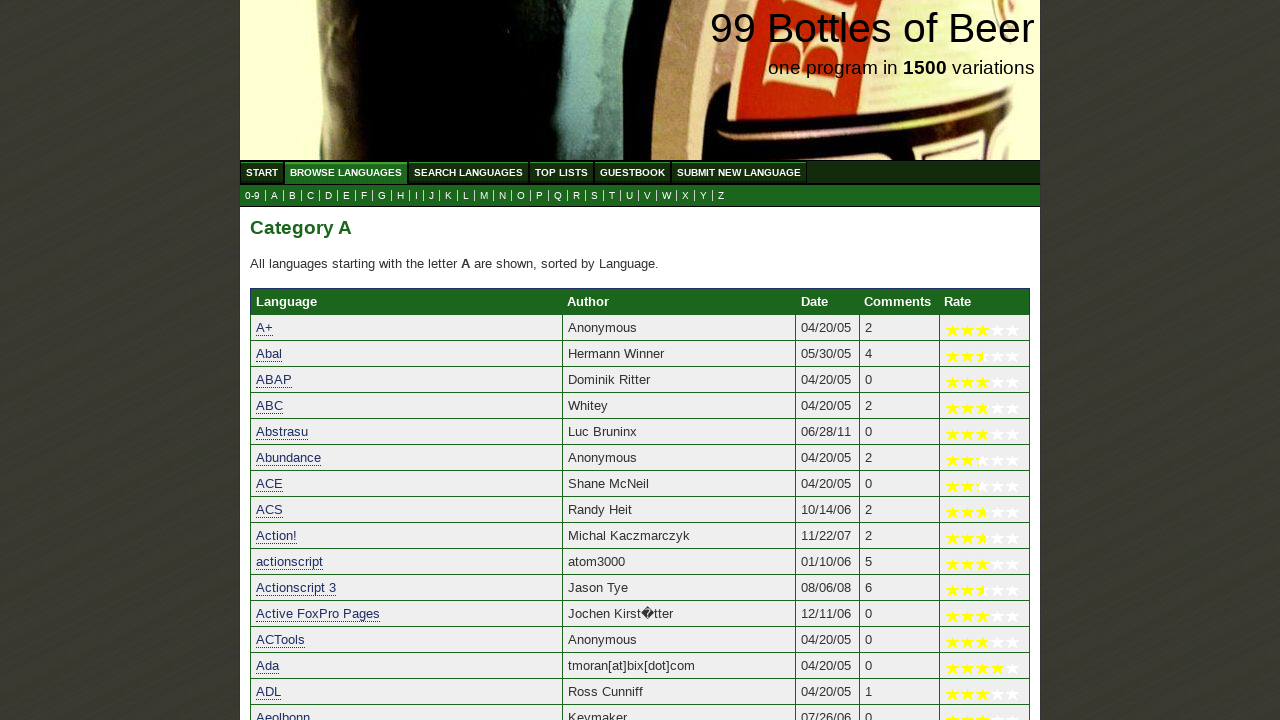

Language column header is displayed
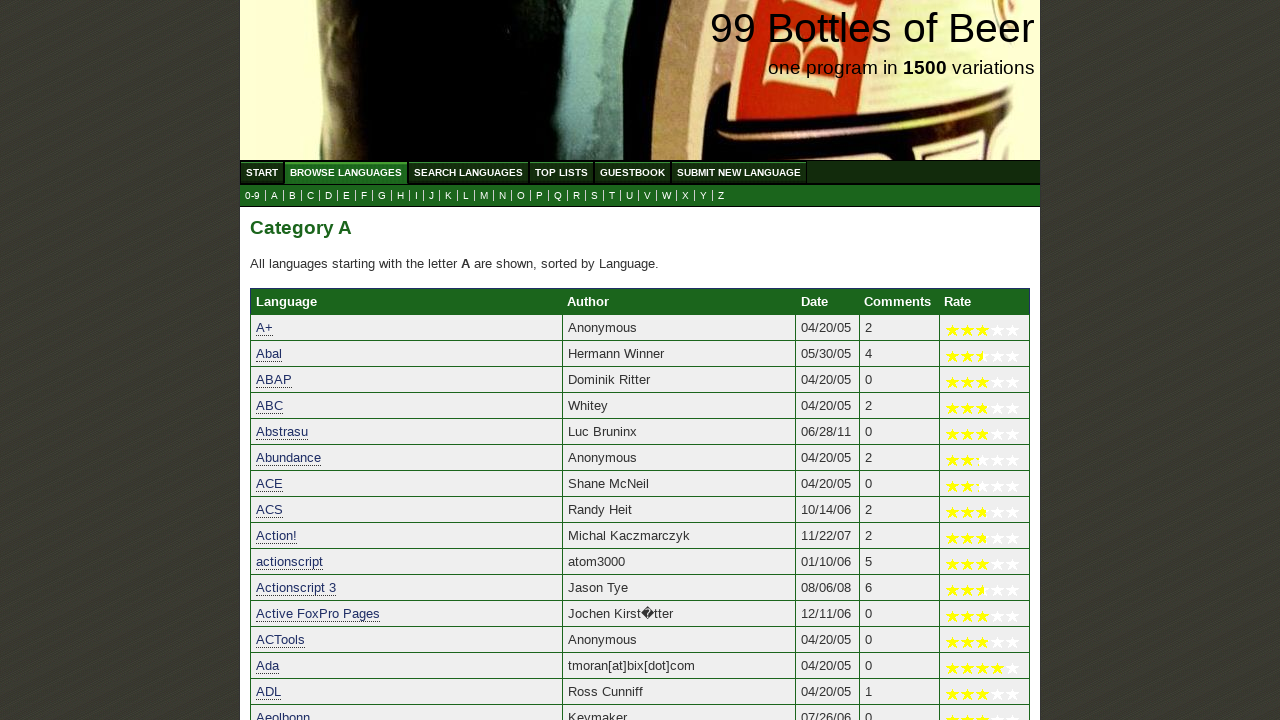

Author column header is displayed
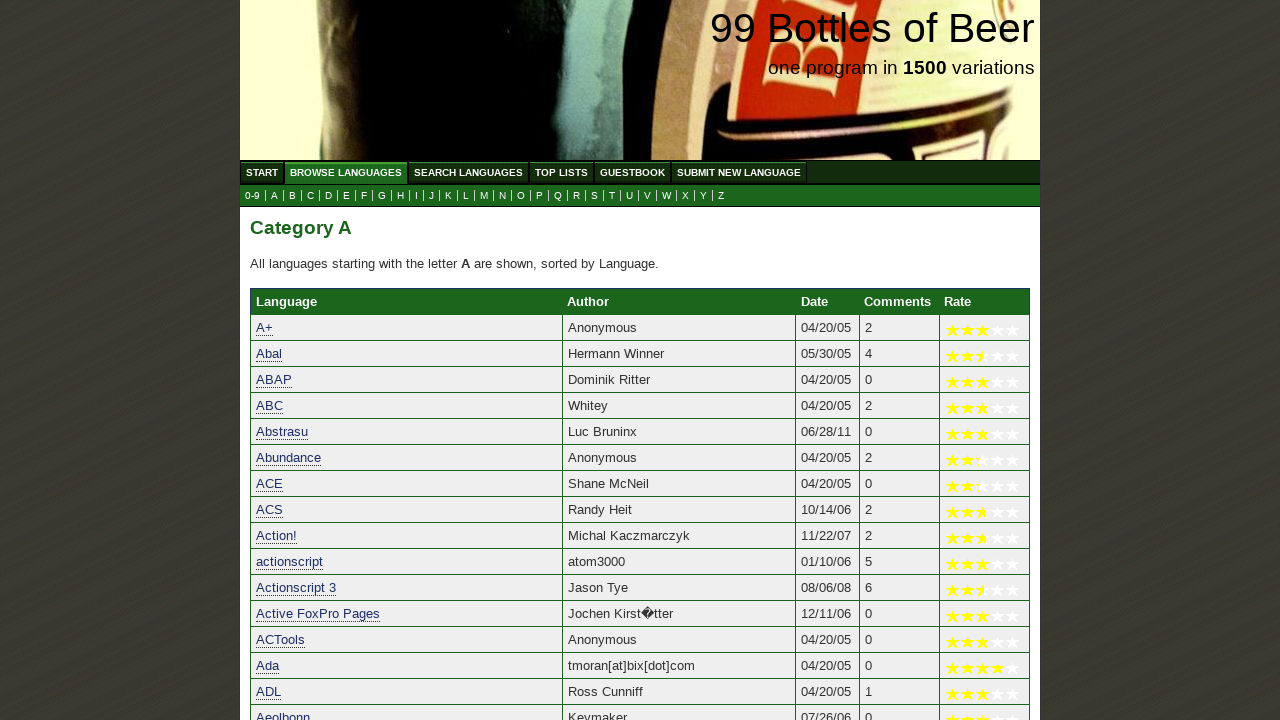

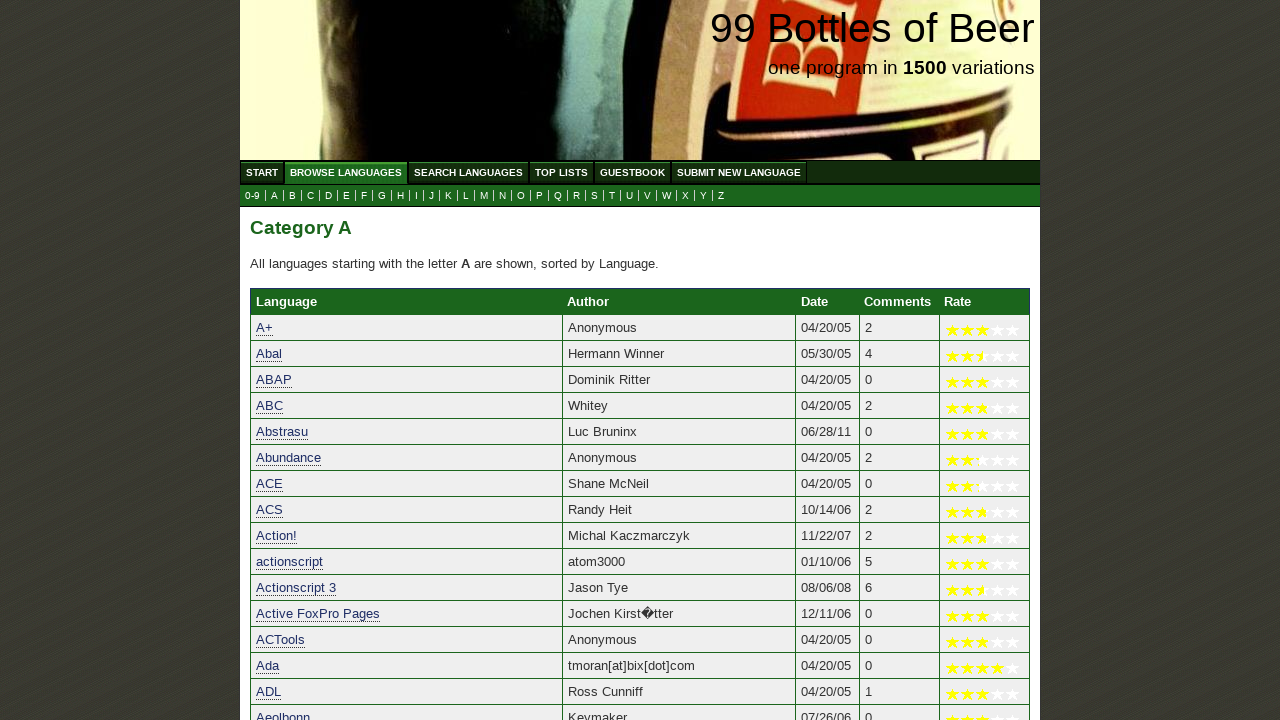